Navigates to Rahul Shetty Academy homepage and verifies the page loads by checking the page title and URL are accessible.

Starting URL: https://rahulshettyacademy.com/

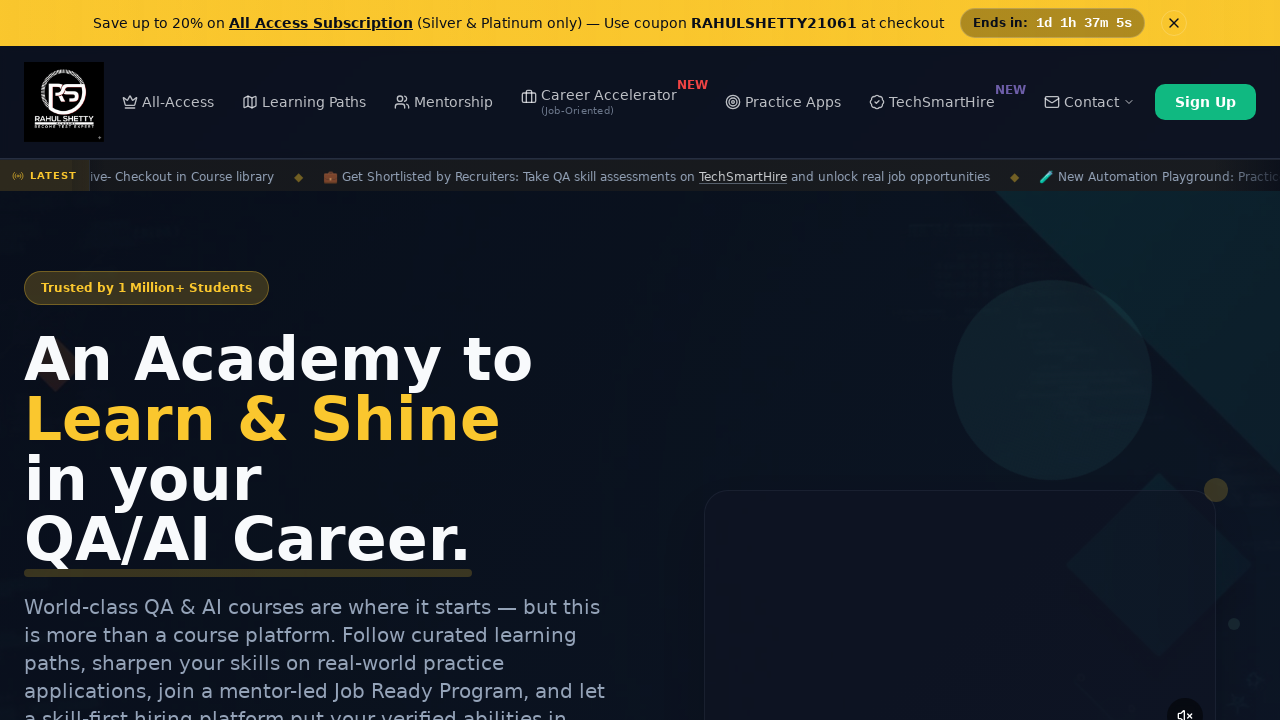

Page loaded and DOM content ready
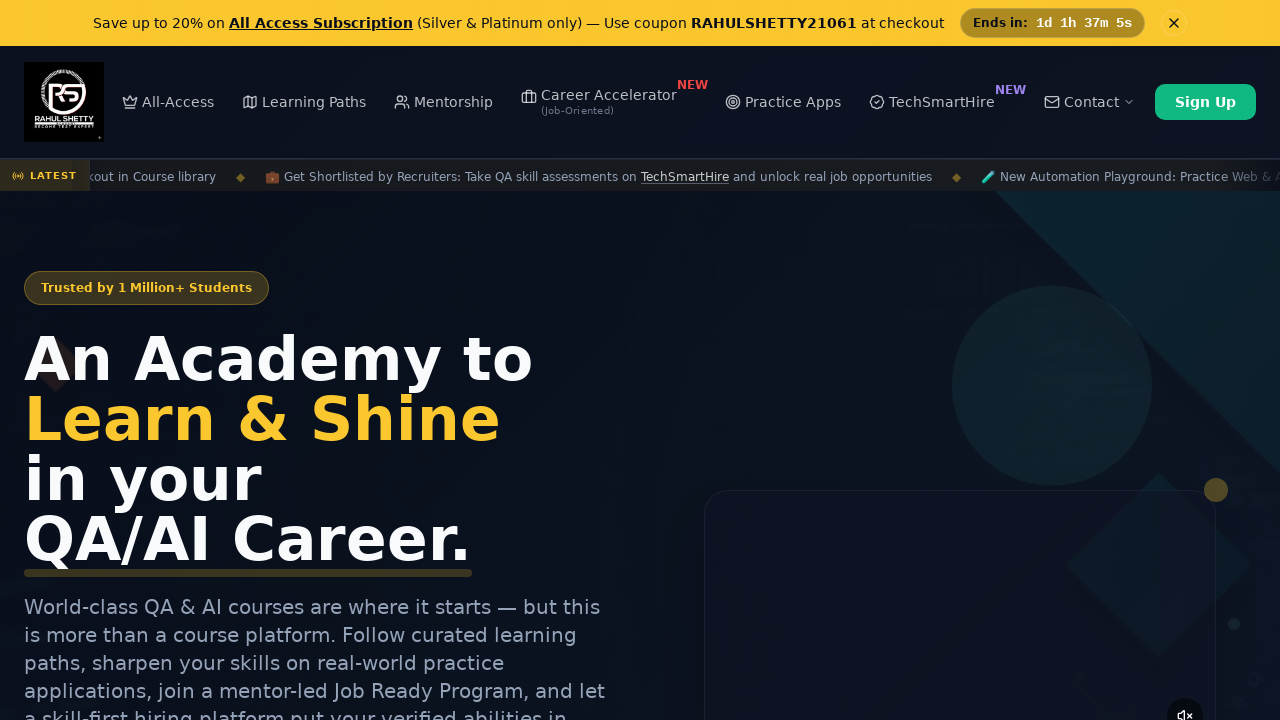

Retrieved page title: 'Rahul Shetty Academy | QA Automation, Playwright, AI Testing & Online Training'
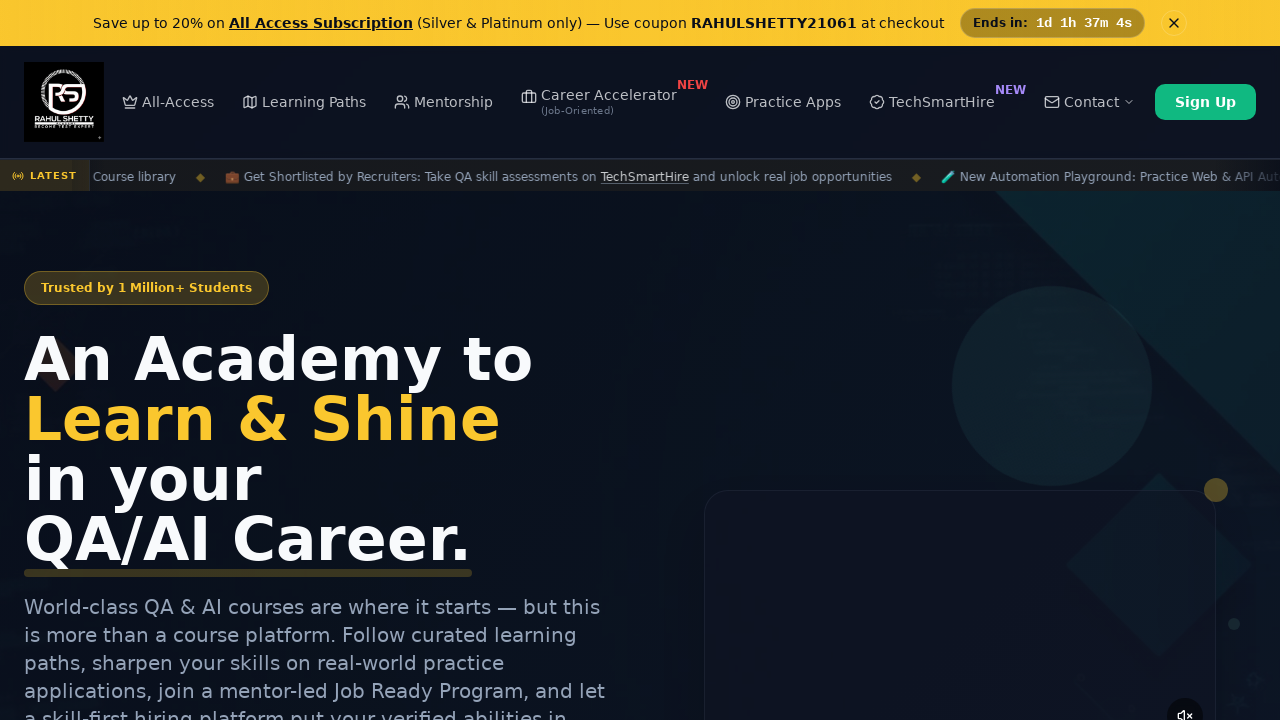

Verified page title is not empty
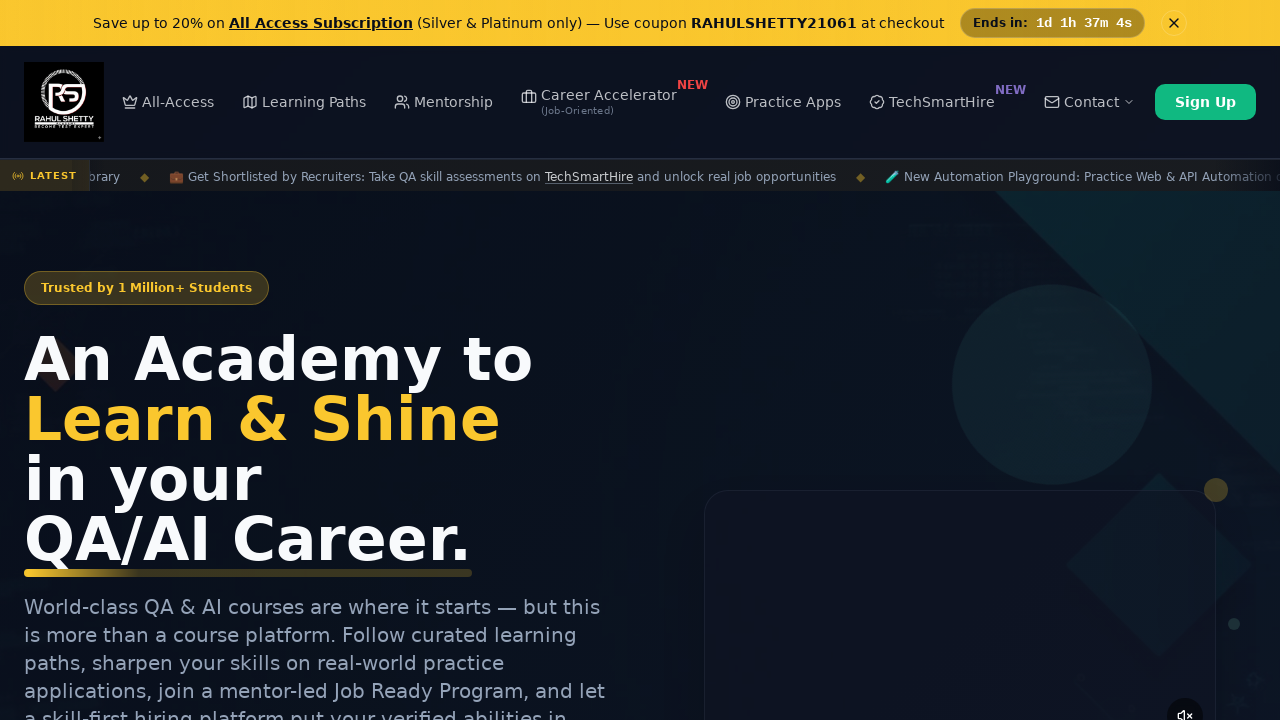

Retrieved current URL: 'https://rahulshettyacademy.com/'
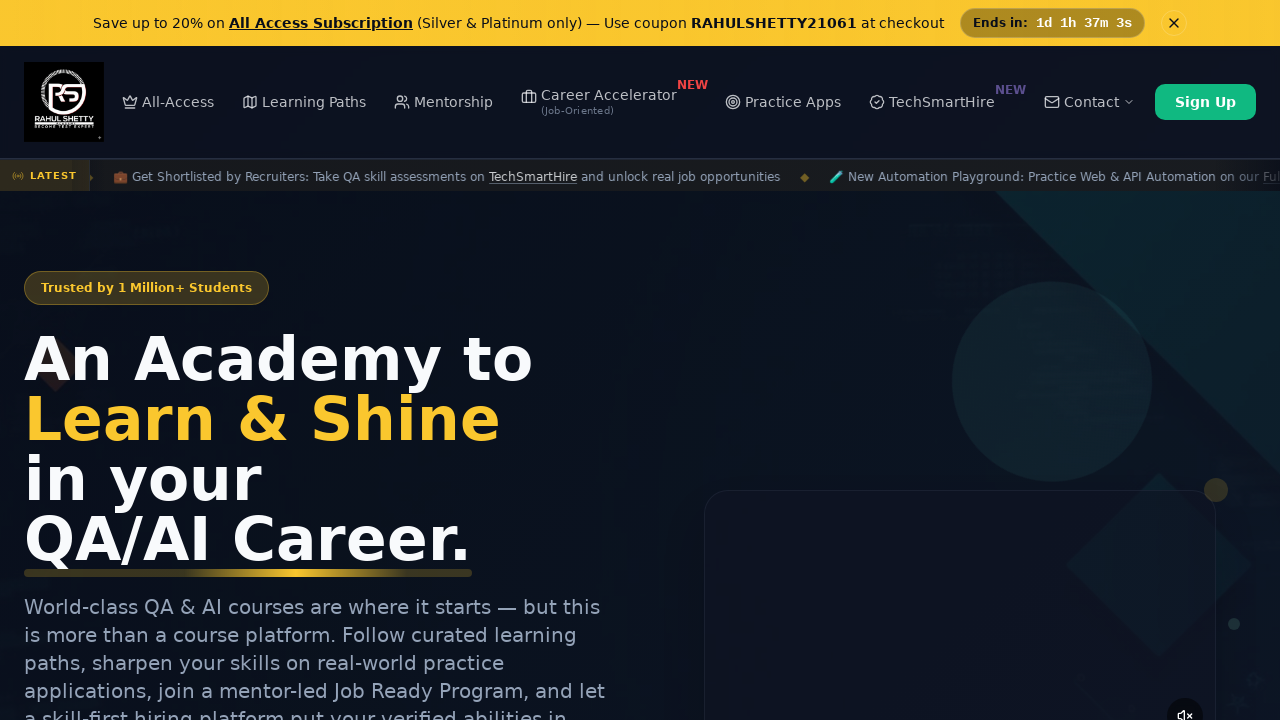

Verified URL contains rahulshettyacademy.com
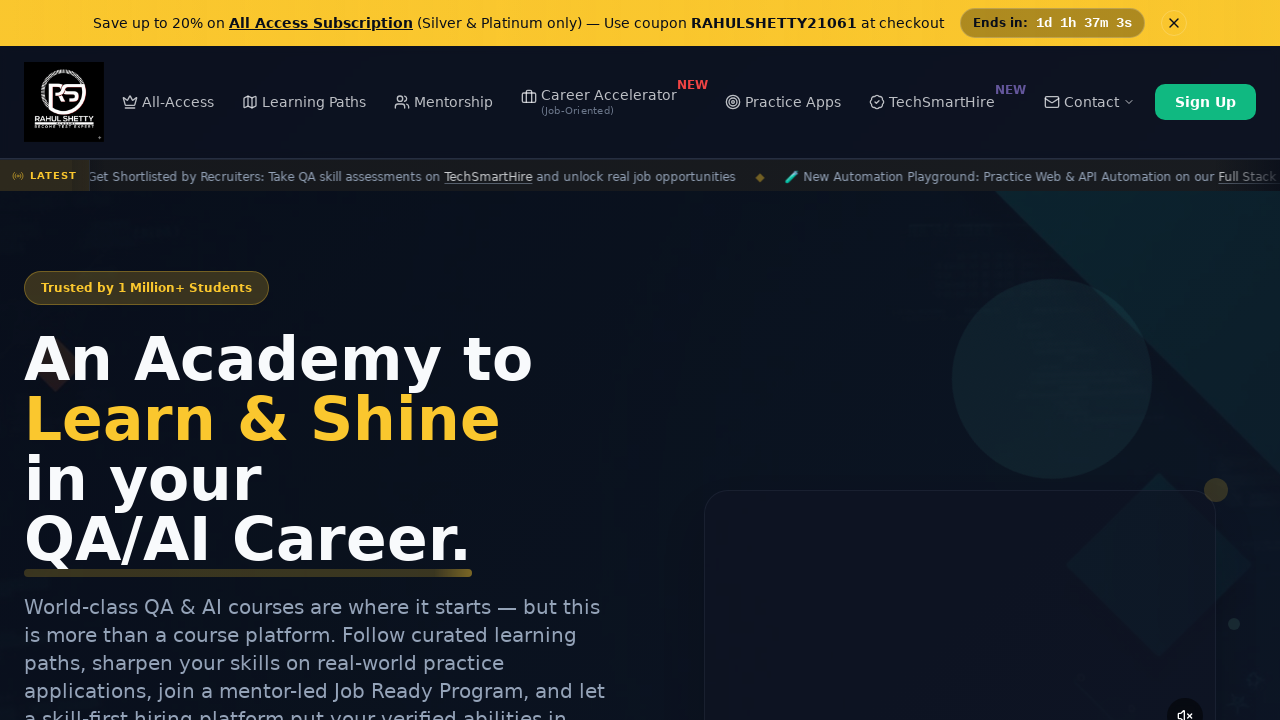

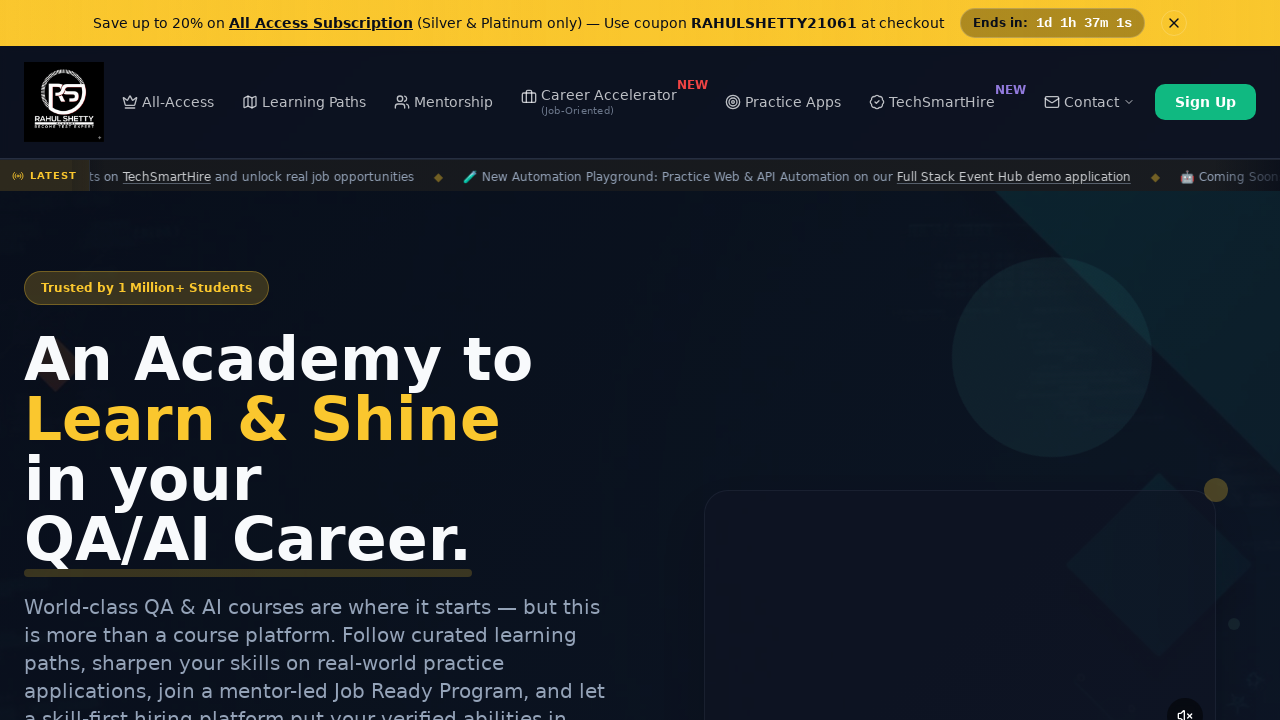